Tests Bootstrap dropdown functionality by clicking on the dropdown button and selecting a specific option from the dropdown menu

Starting URL: https://getbootstrap.com/docs/4.0/components/dropdowns/

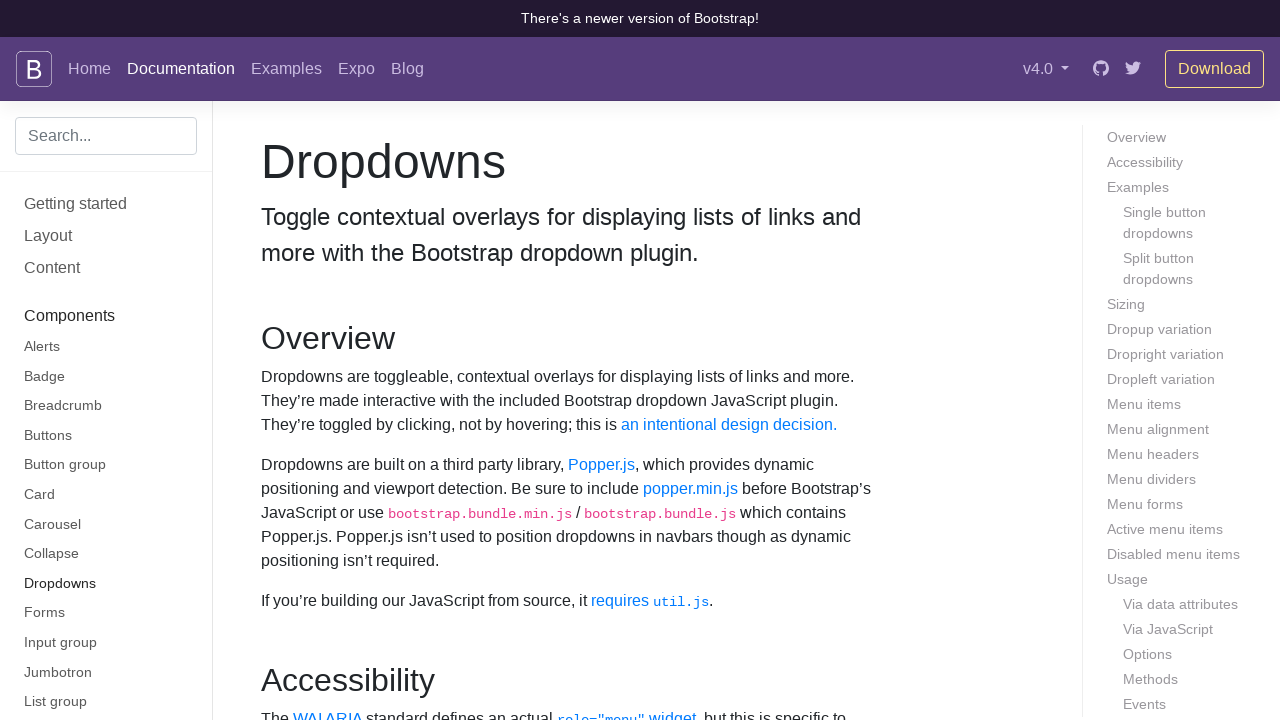

Clicked dropdown button to open menu at (370, 360) on #dropdownMenuButton
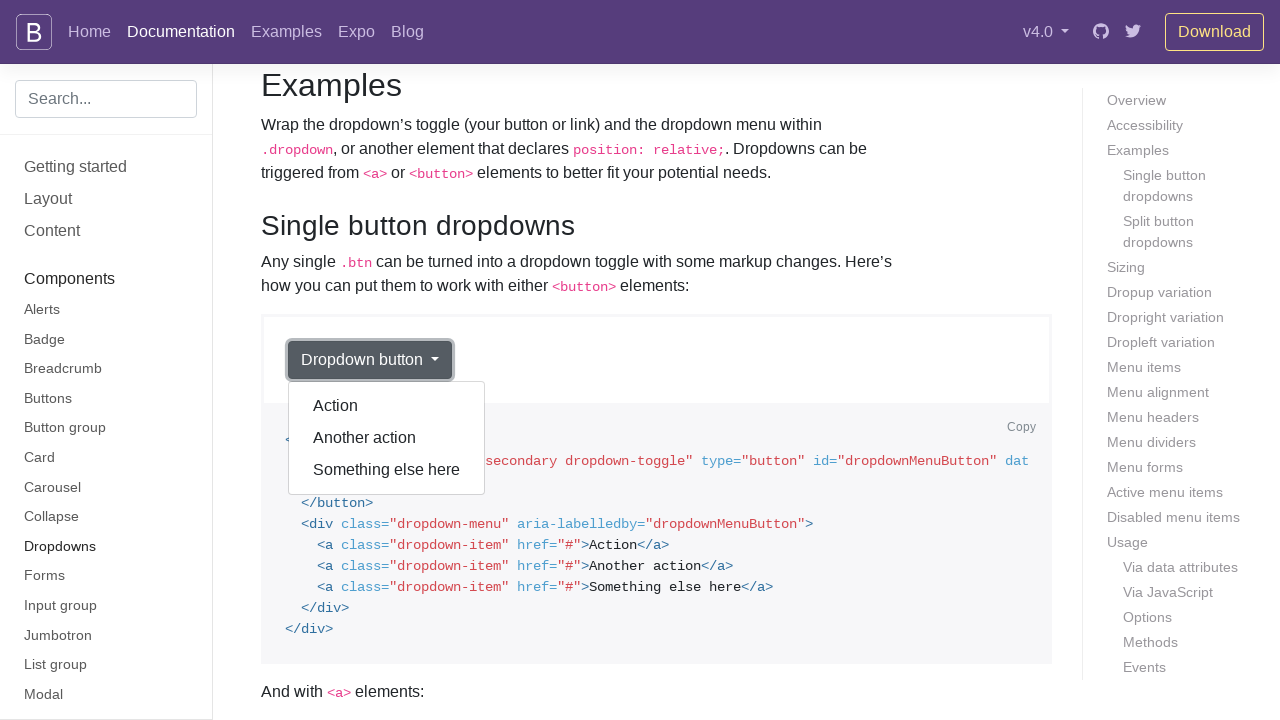

Dropdown menu appeared
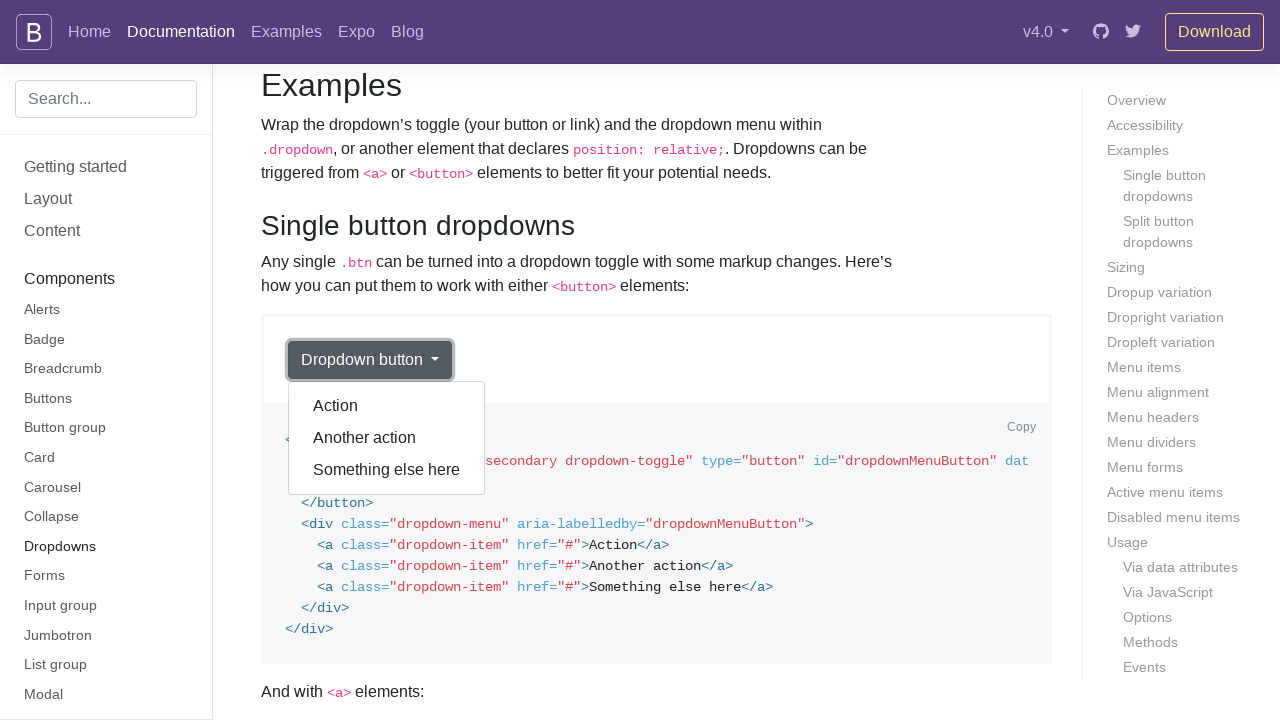

Retrieved all dropdown option elements
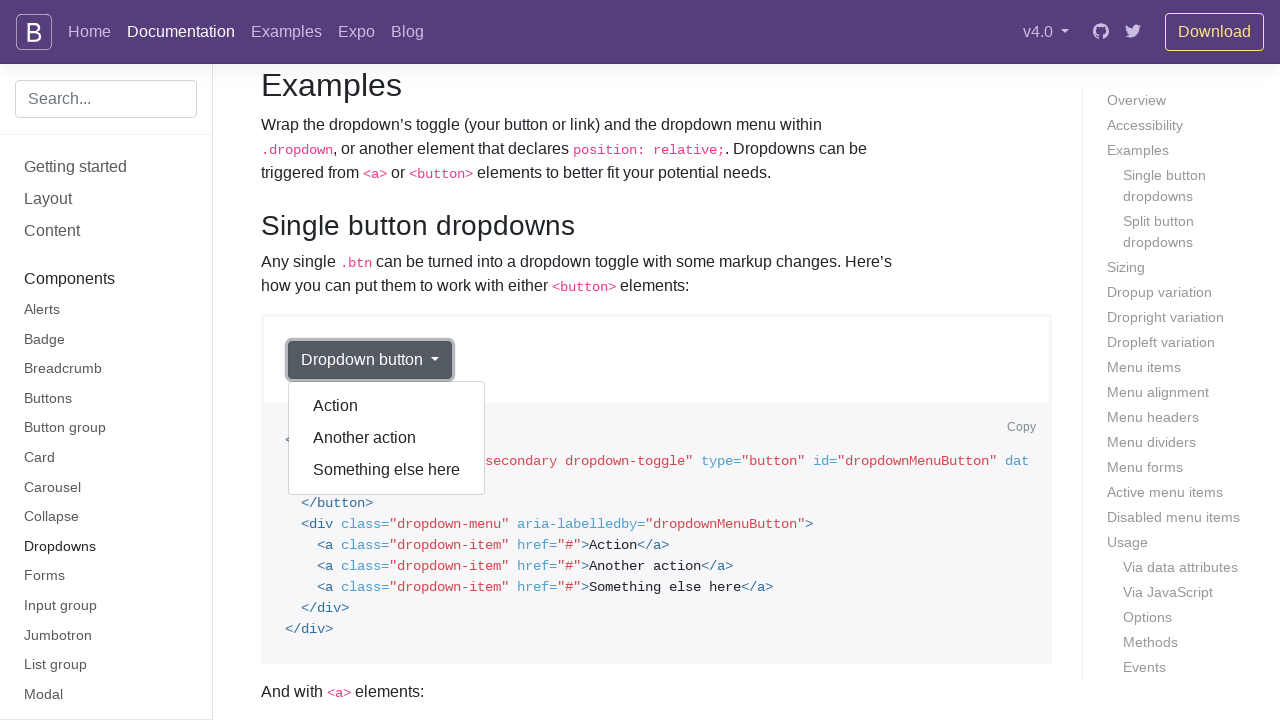

Clicked 'Another action' option from dropdown menu at (387, 438) on xpath=//div[@class='dropdown-menu show']//a >> nth=1
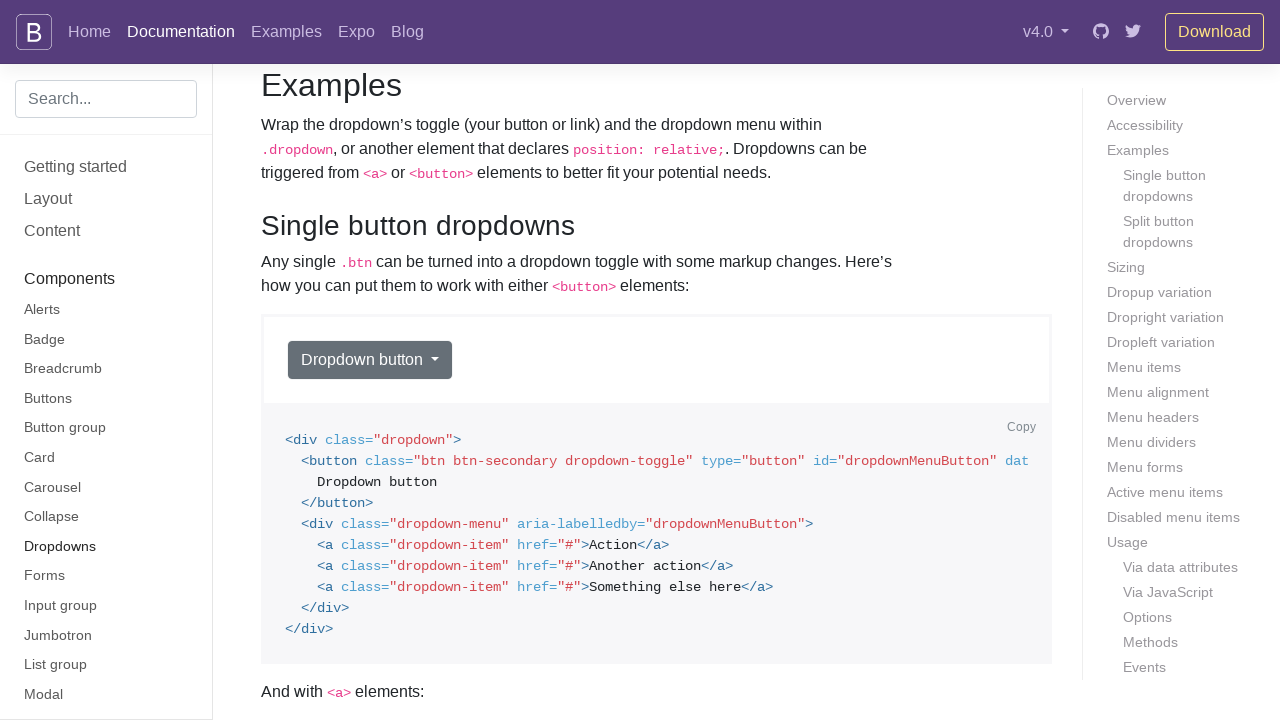

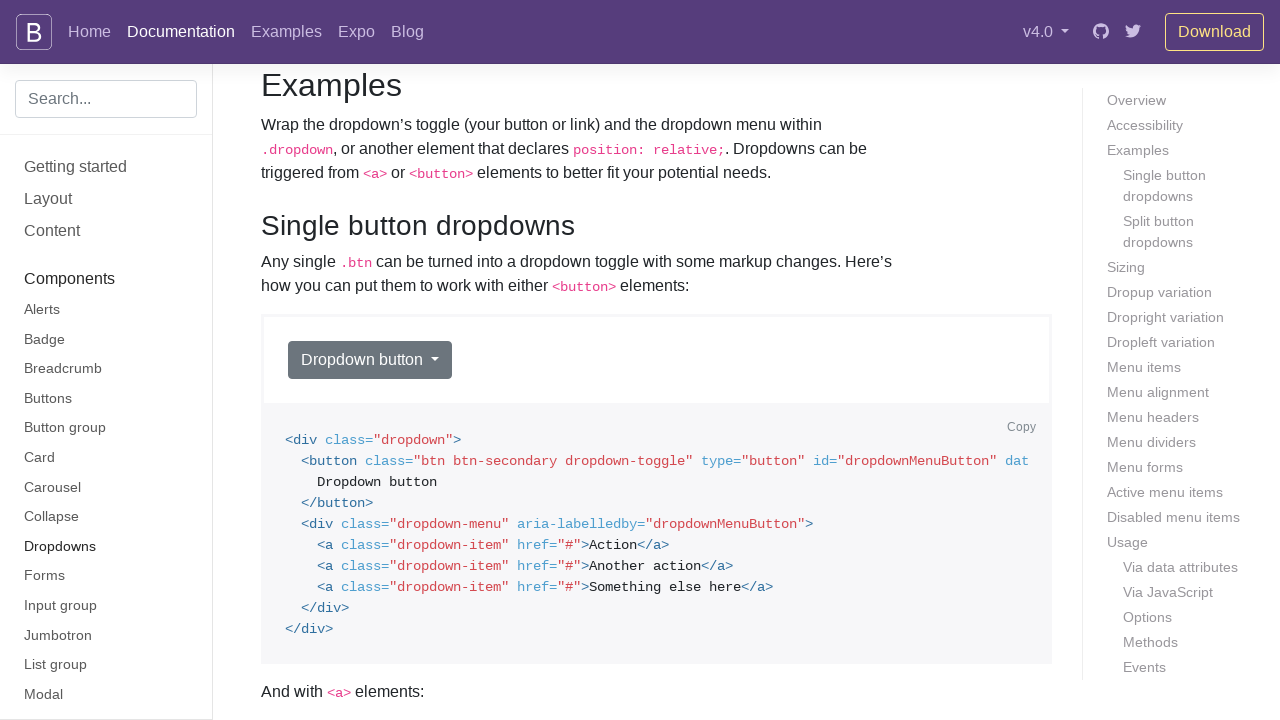